Navigates to the prosthetics page

Starting URL: https://www.3-adent.com.ua

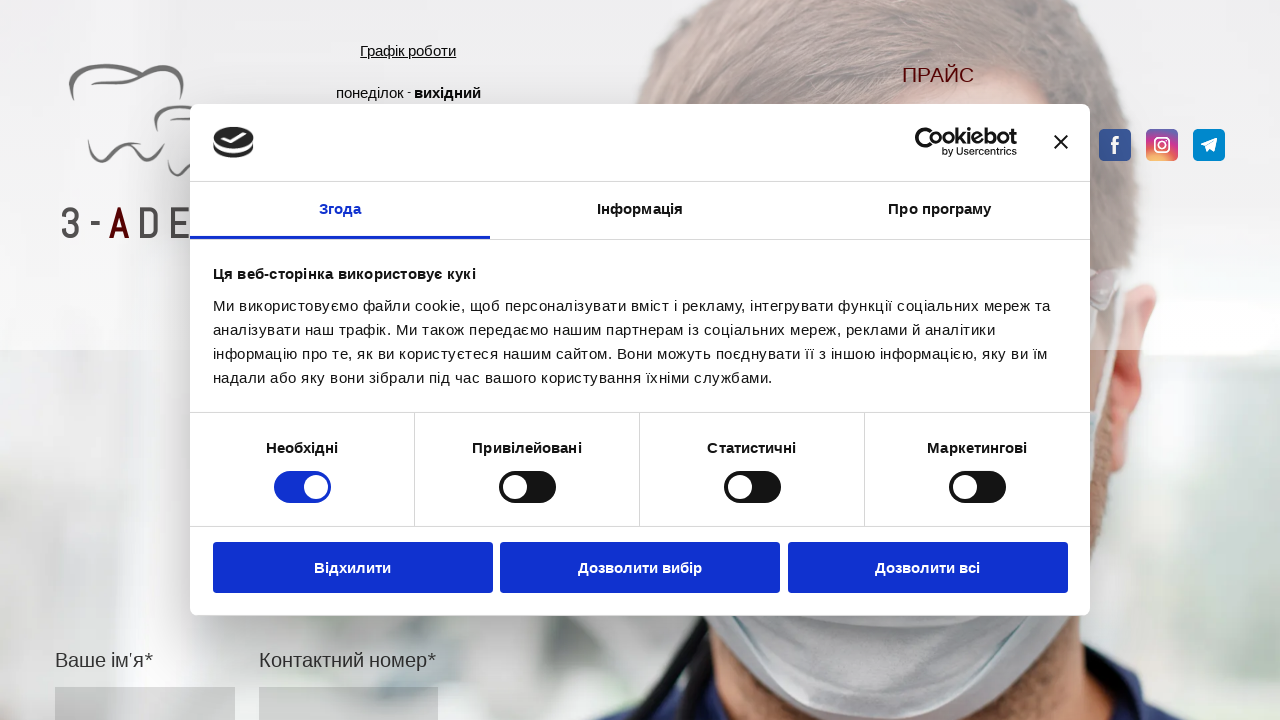

Clicked prosthetics menu button at (1103, 701) on text=Протезування
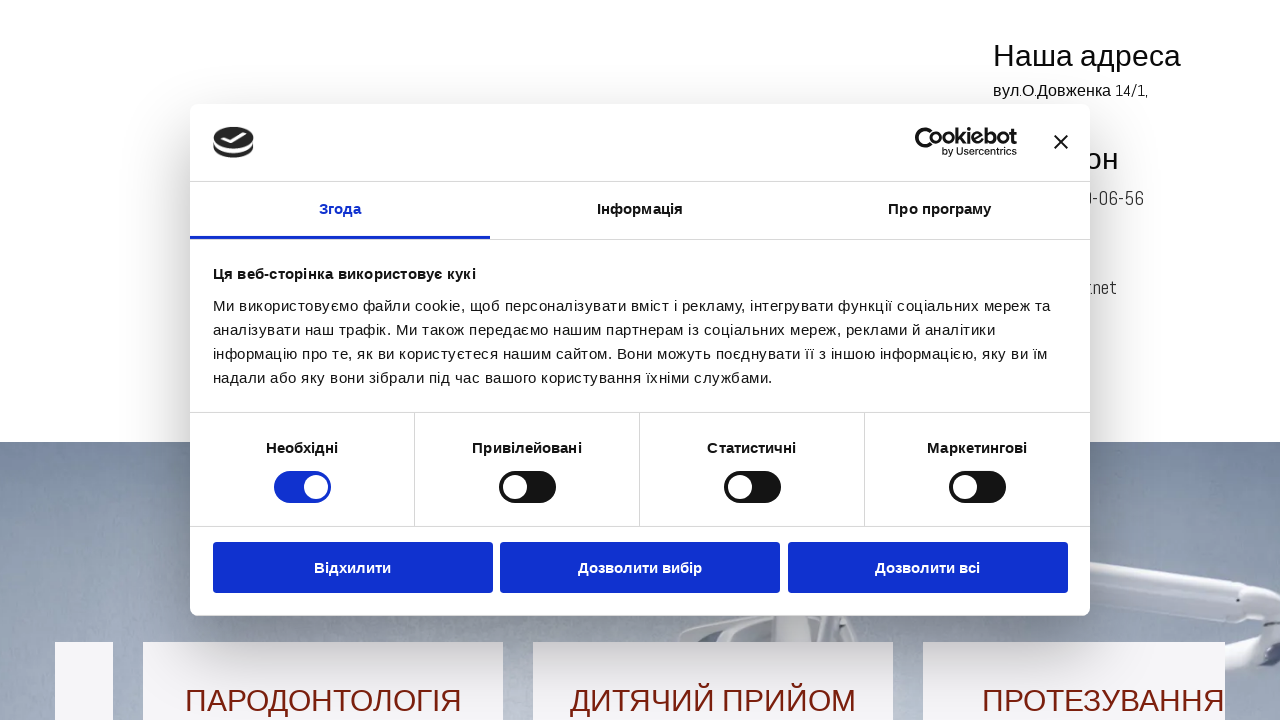

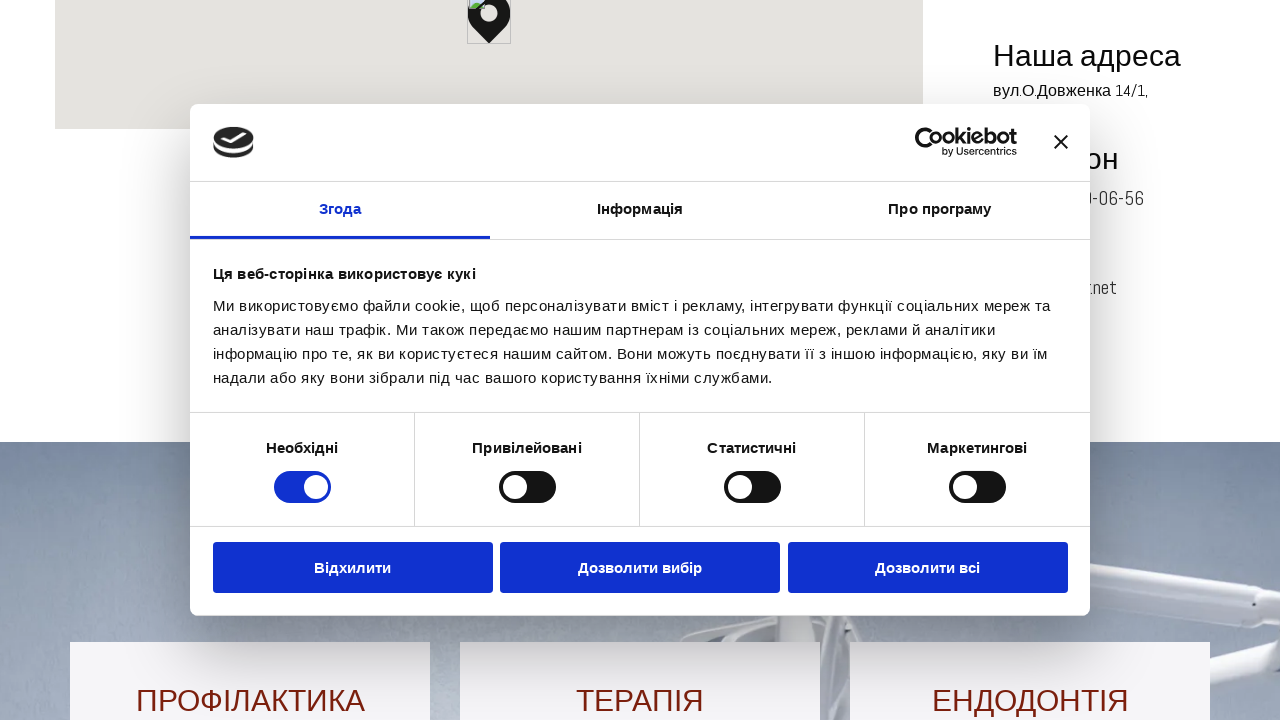